Tests file upload functionality on ilovepdf.com by clicking the file picker button and uploading a Word document for PDF conversion

Starting URL: https://www.ilovepdf.com/word_to_pdf

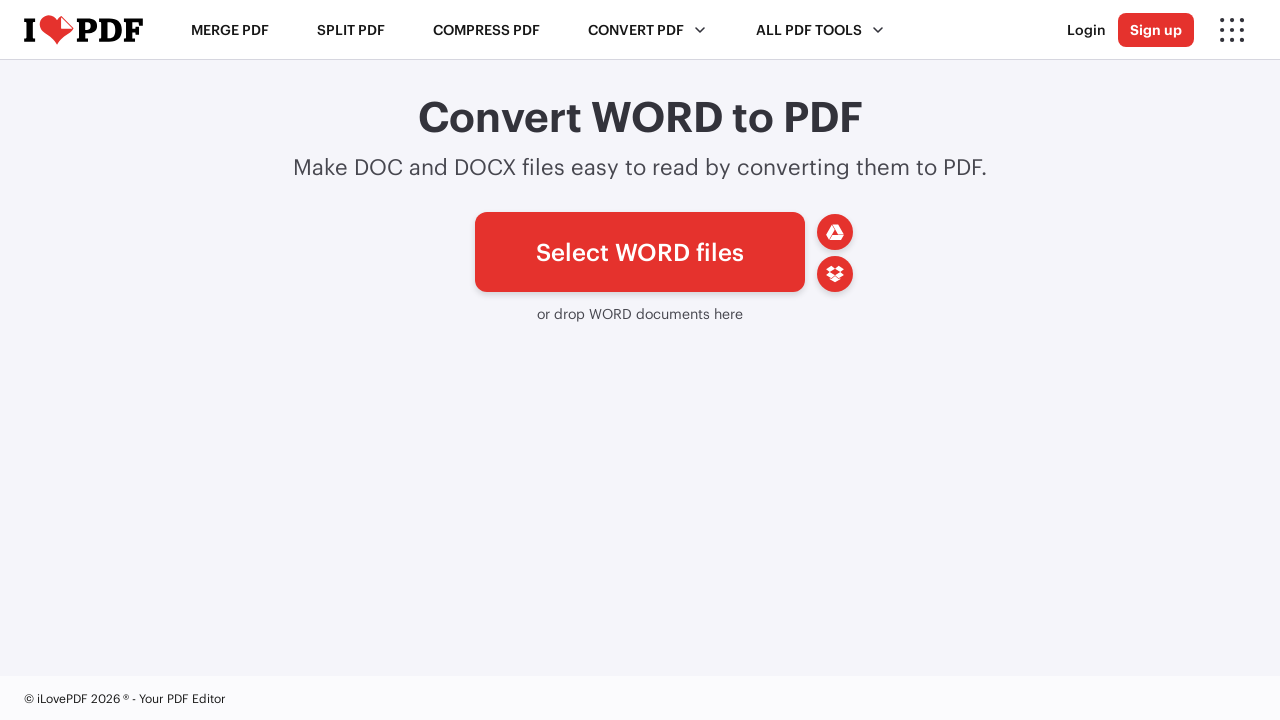

Created temporary test Word document for upload
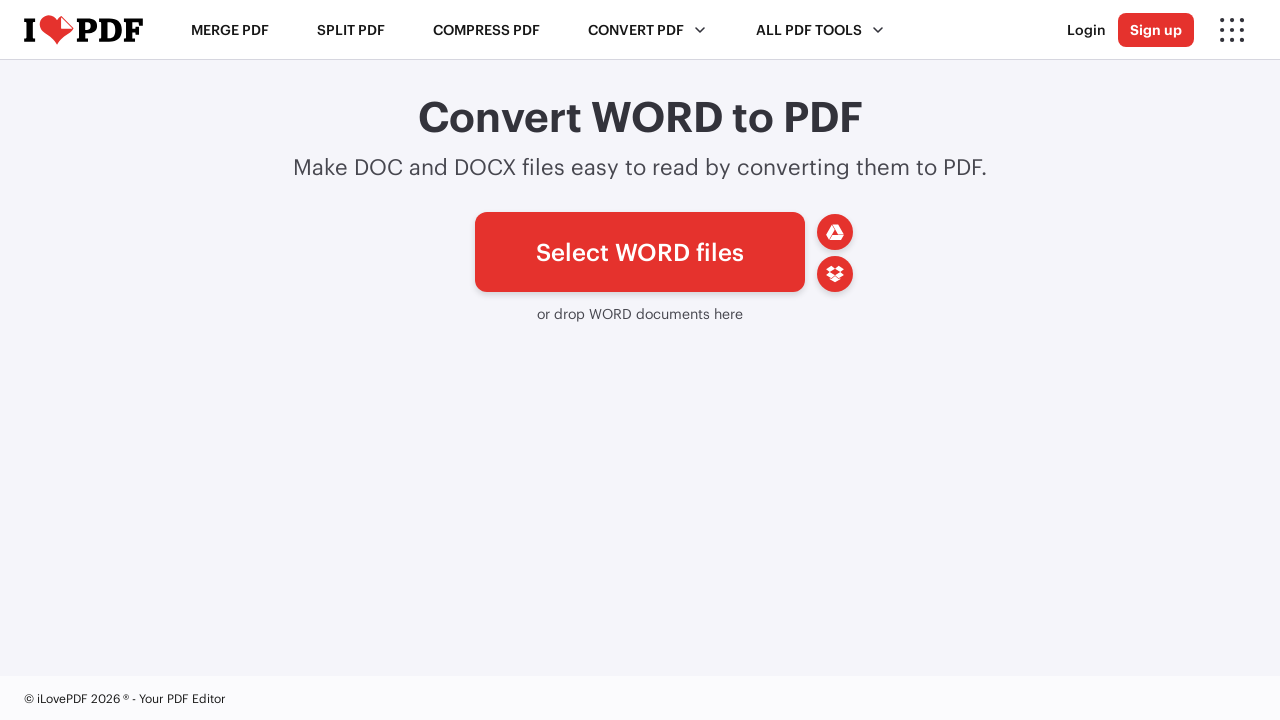

Clicked file picker button to open file chooser dialog at (640, 252) on #pickfiles
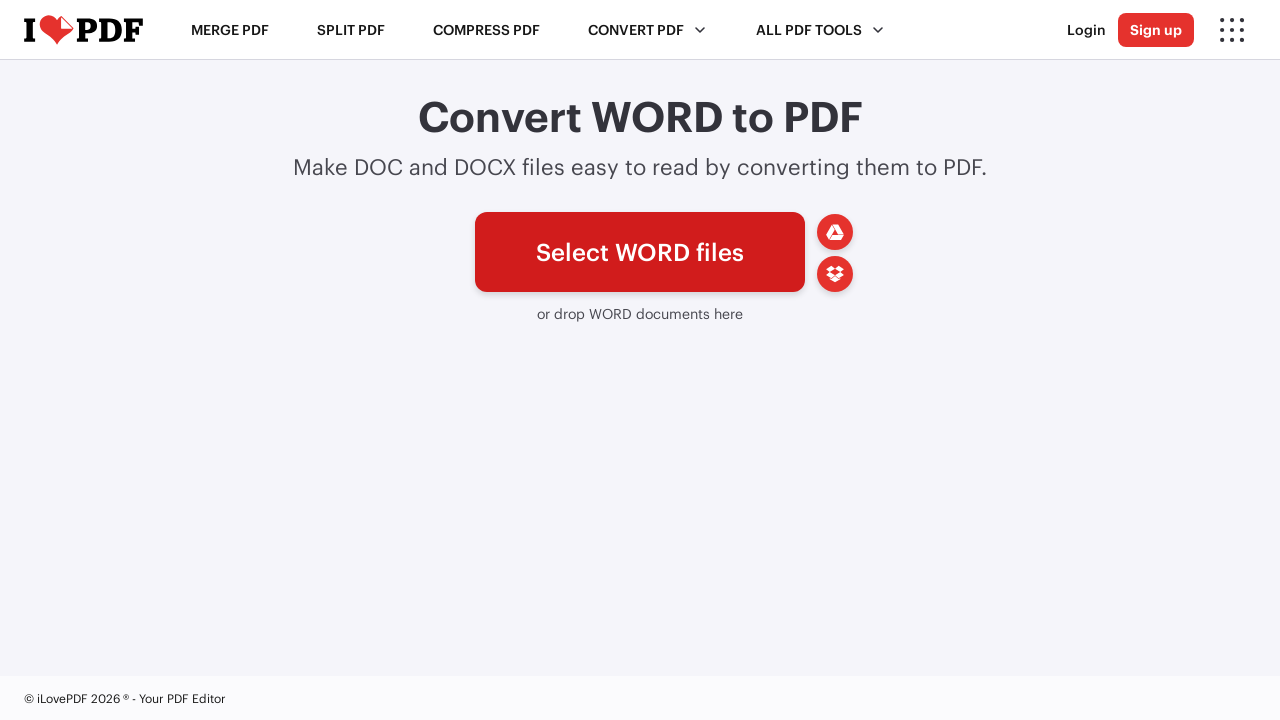

Selected and uploaded test Word document (test_document.docx)
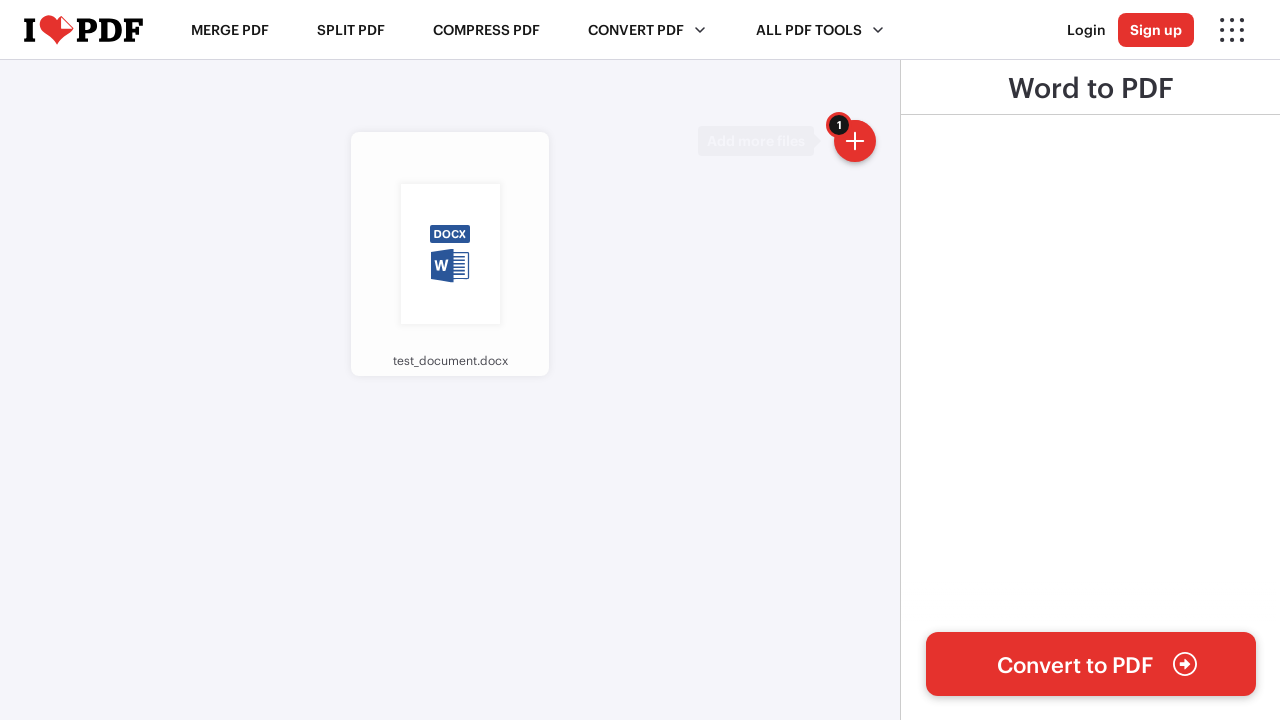

Waited 3 seconds for file upload to process
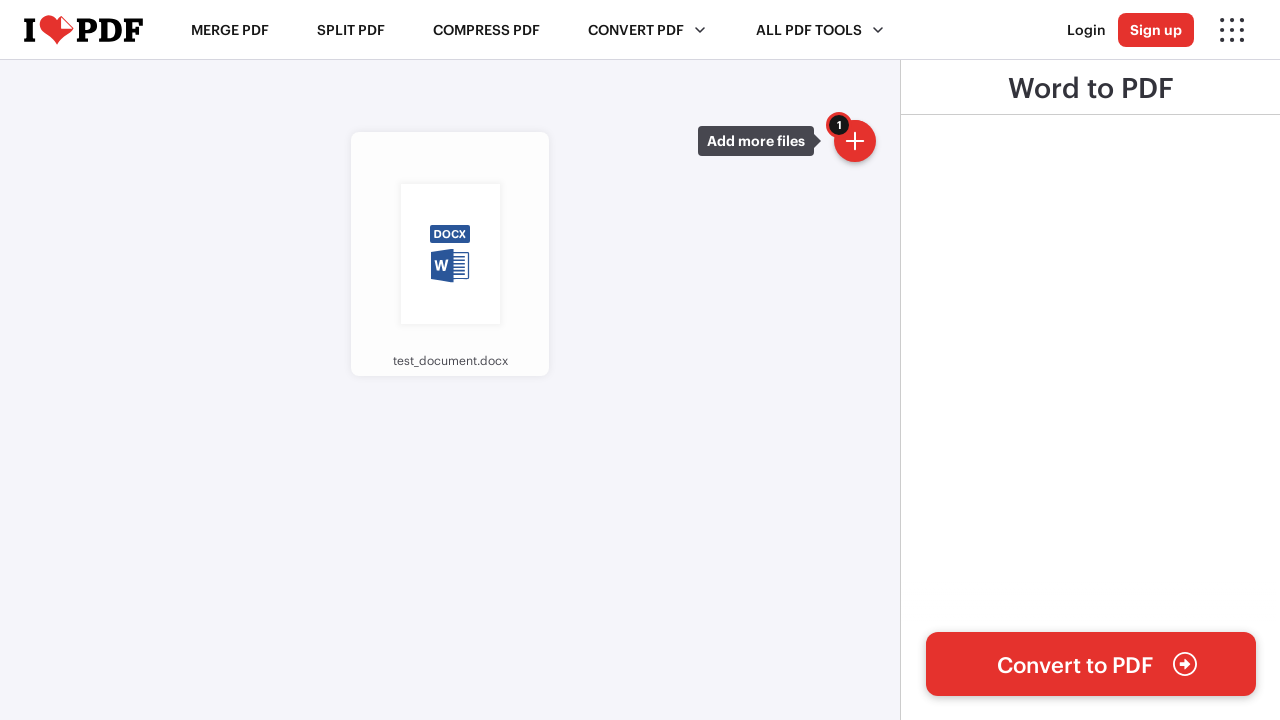

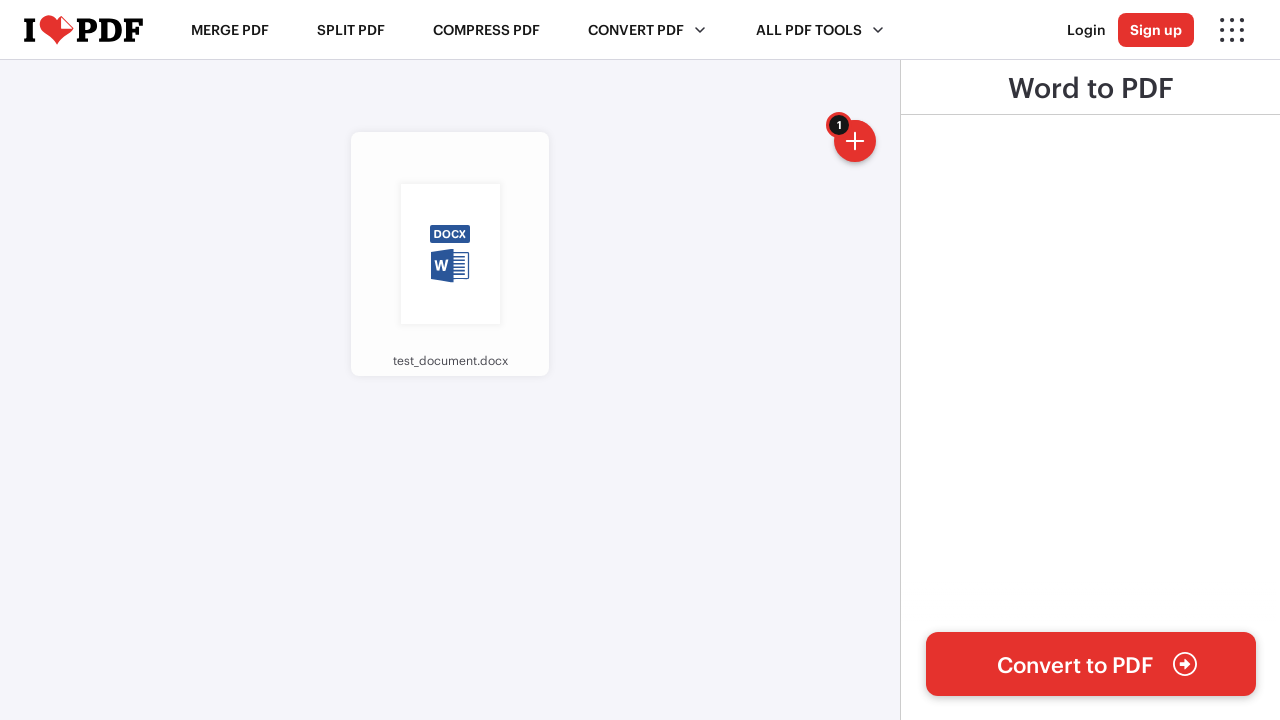